Navigates to Four Seasons Jimbaran Bay private retreats page and scrolls through the content to view property details

Starting URL: https://www.fourseasons.com/jimbaranbay/privateretreats/

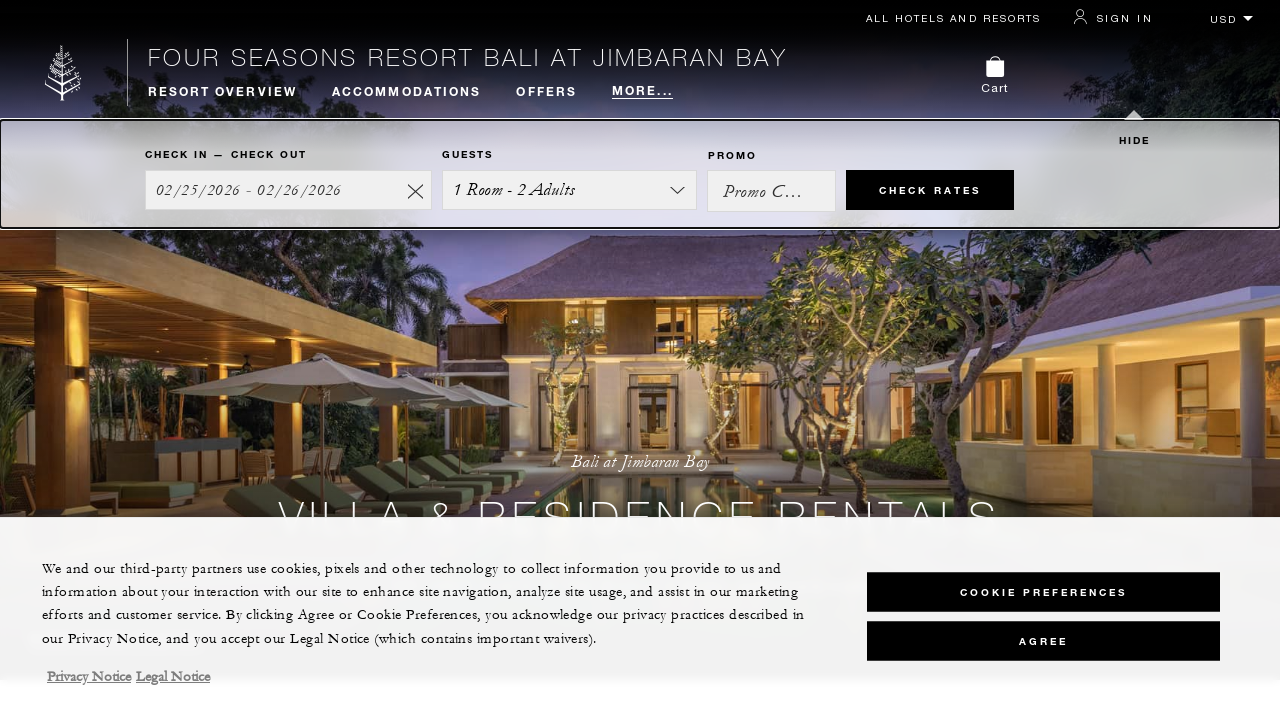

Scrolled down to 200px to view initial content
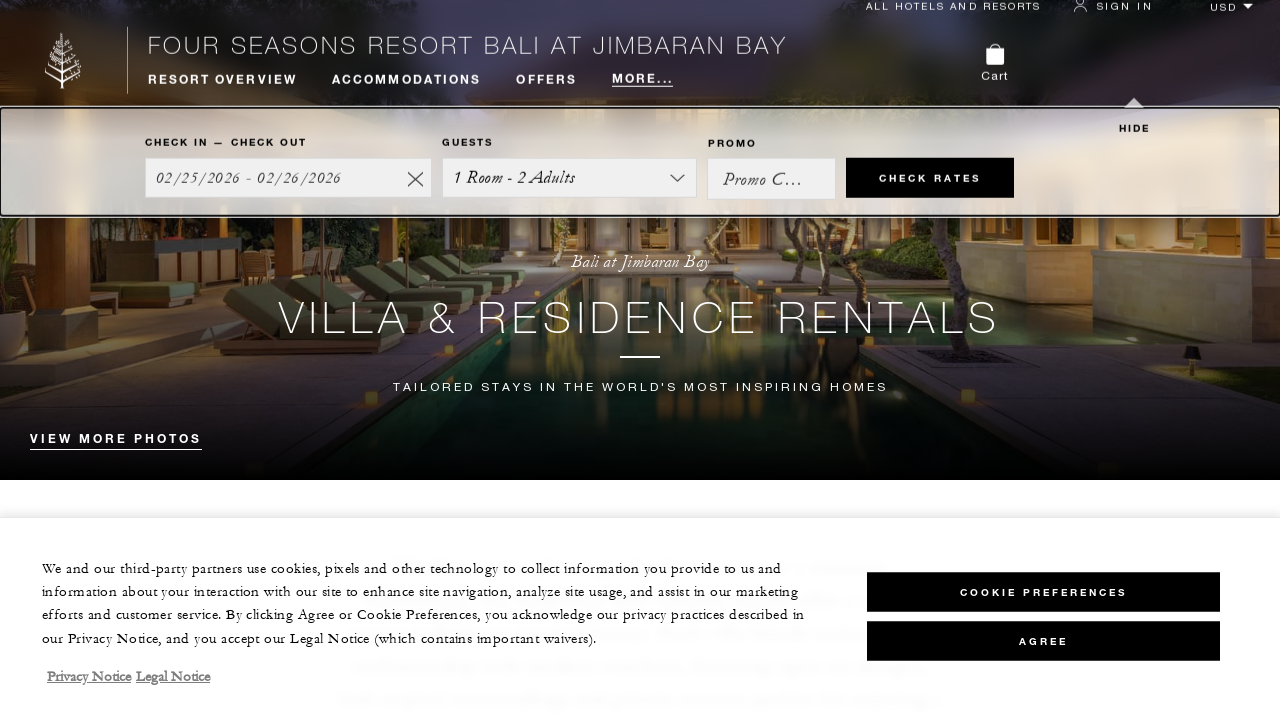

Waited 300ms for content to load
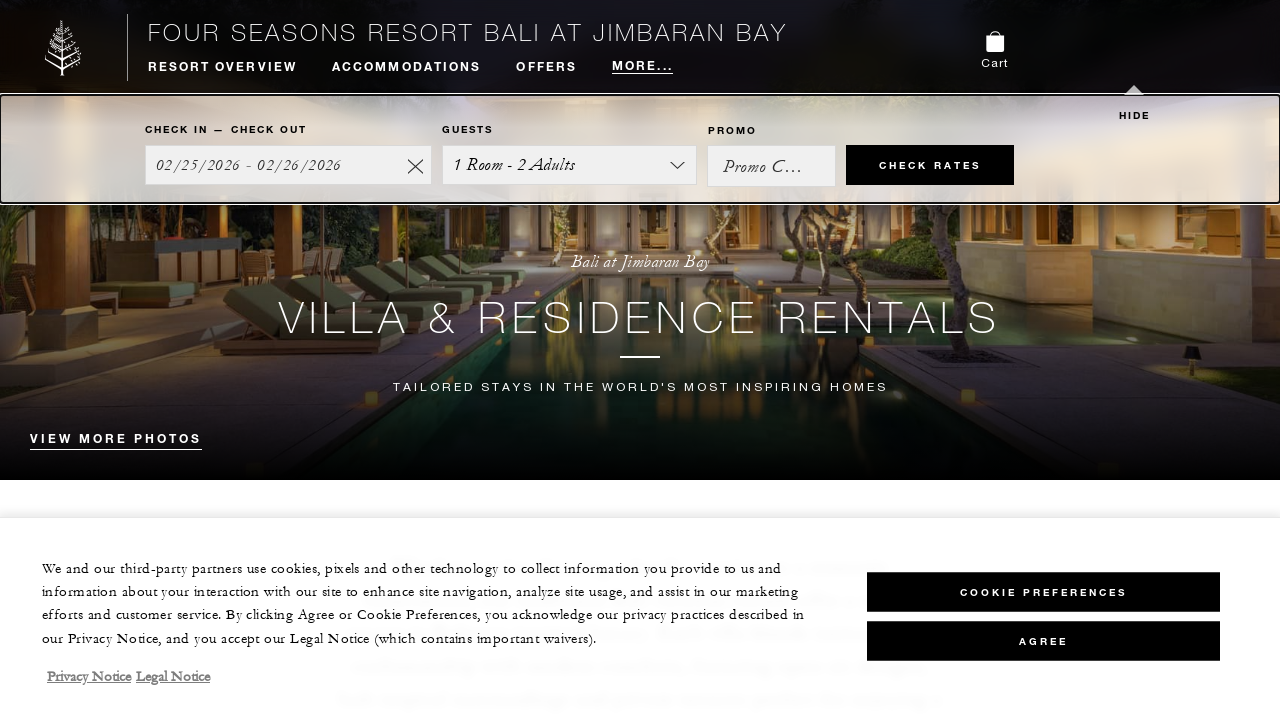

Scrolled down to 400px
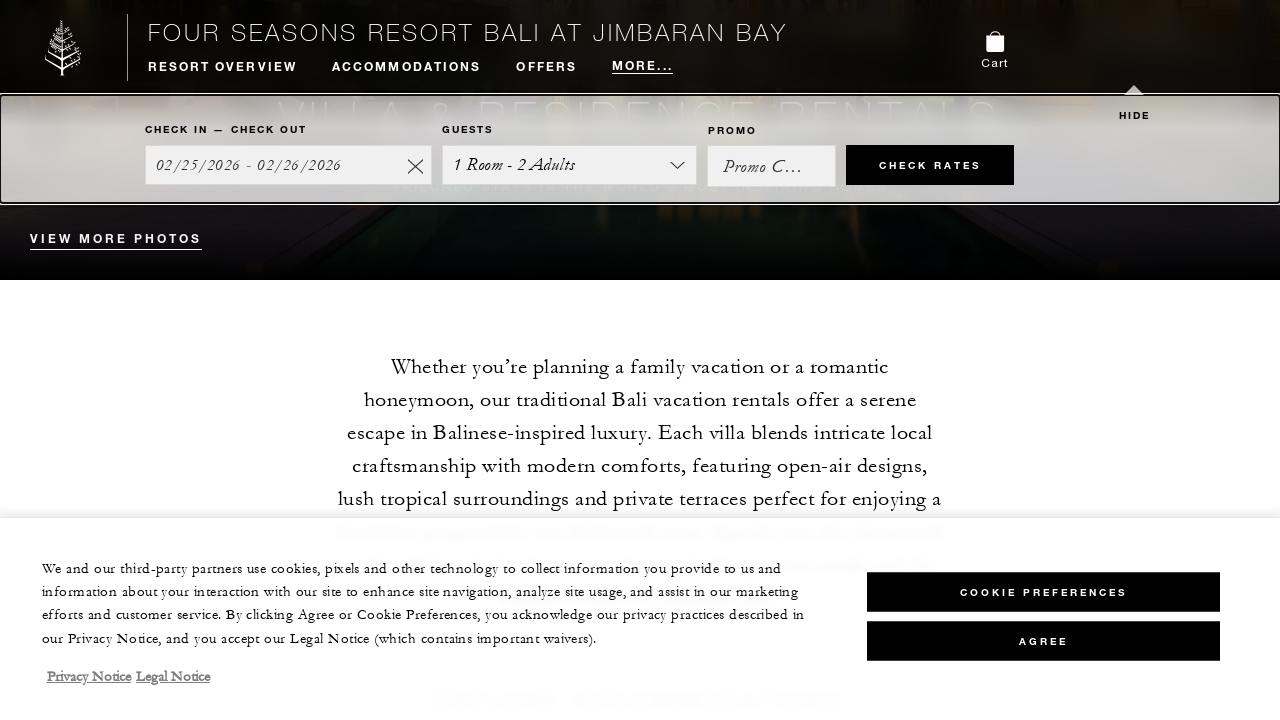

Waited 300ms for content to load
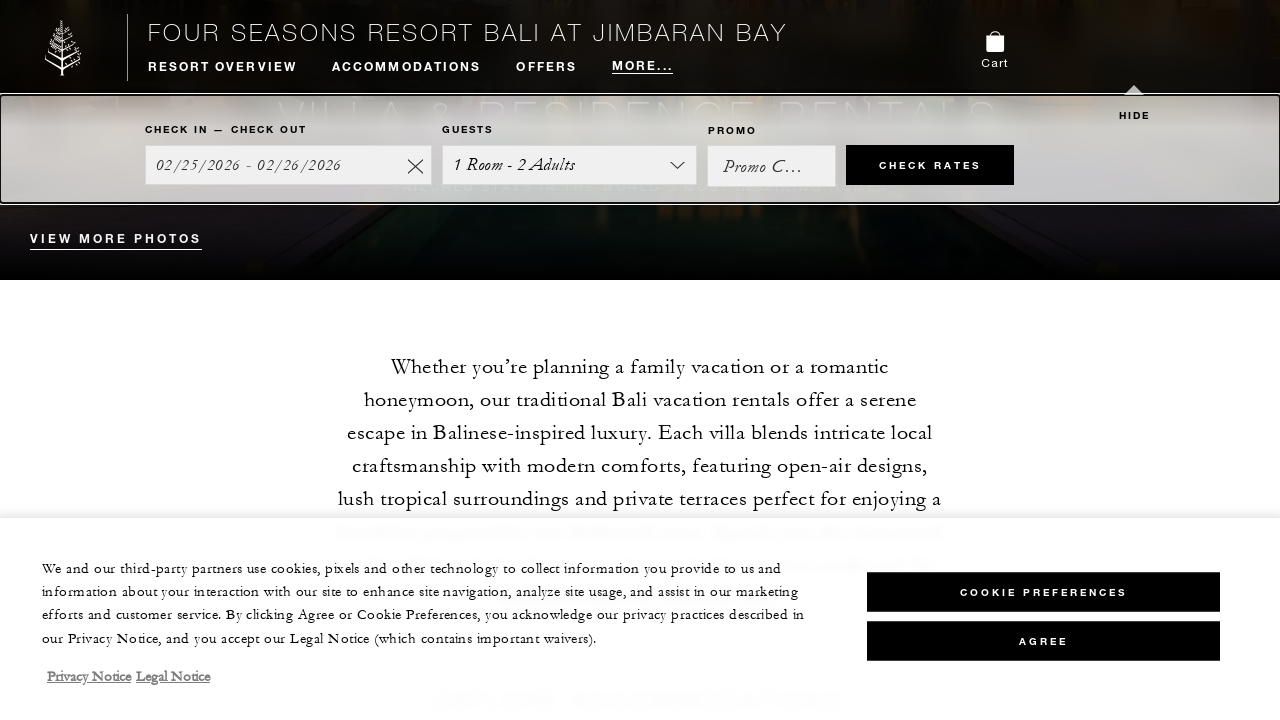

Scrolled down to 800px to view property details
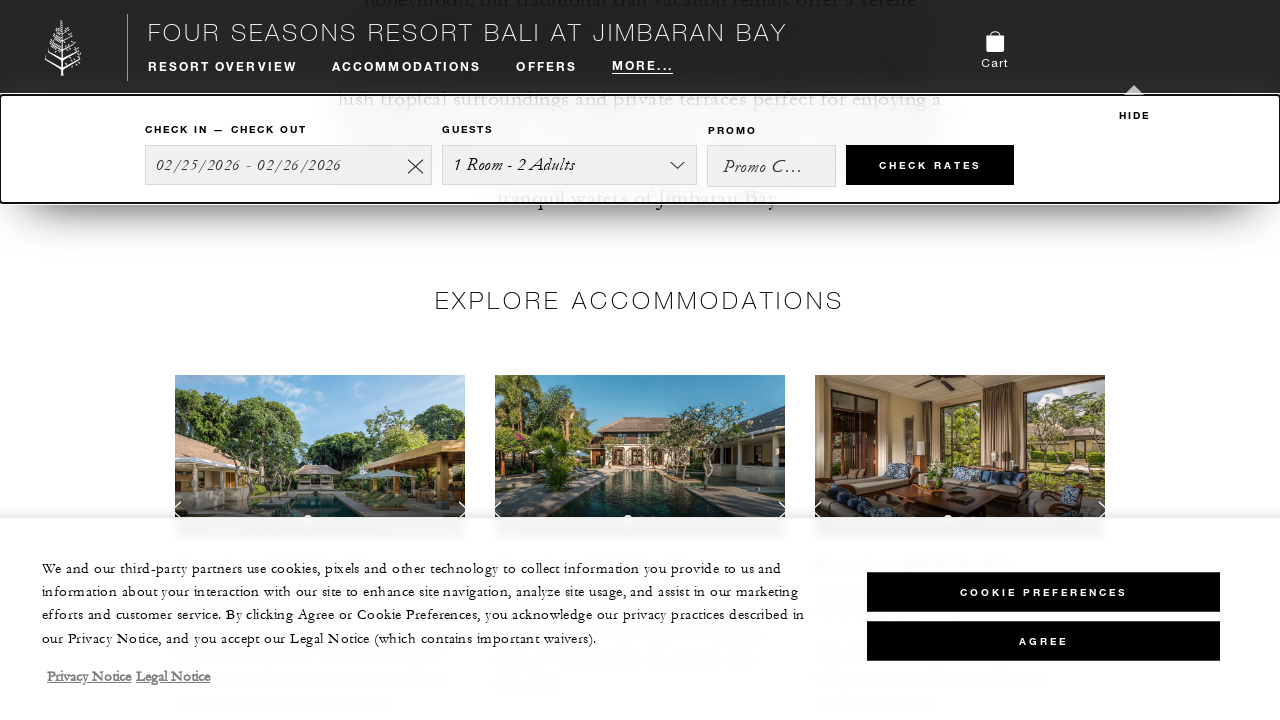

Waited 300ms for content to load
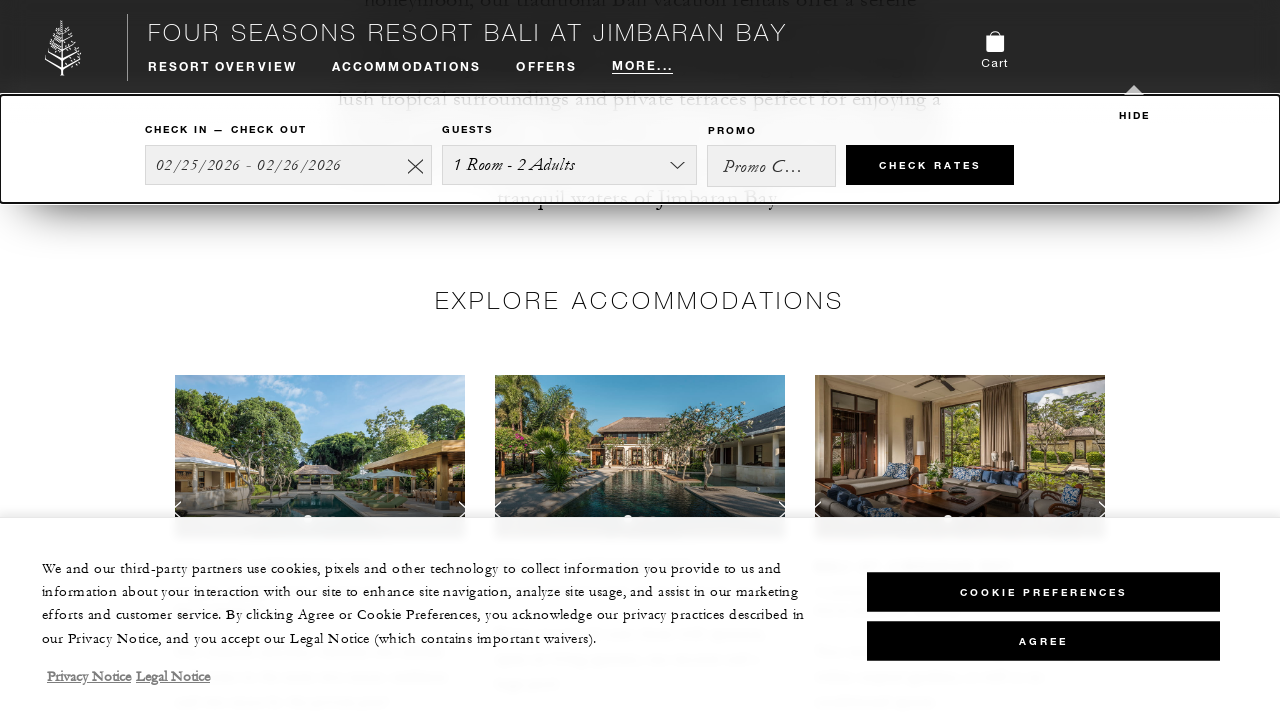

Scrolled down to 1000px
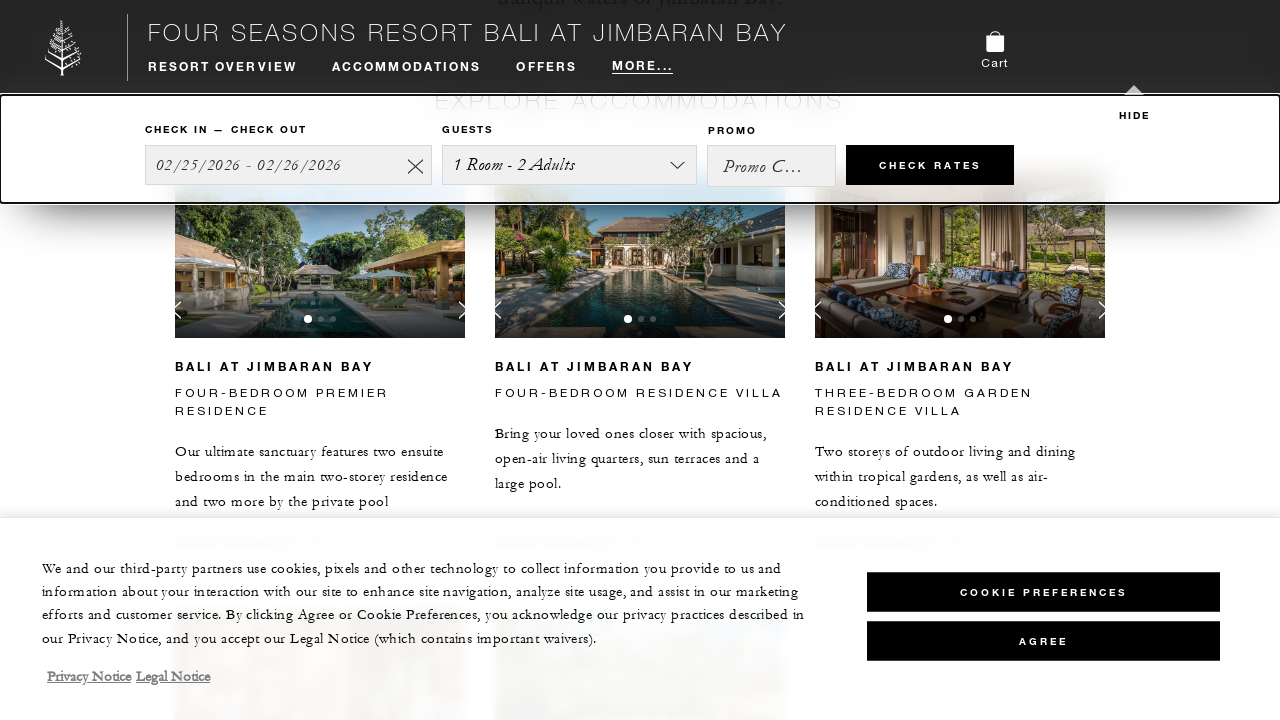

Waited 300ms for content to load
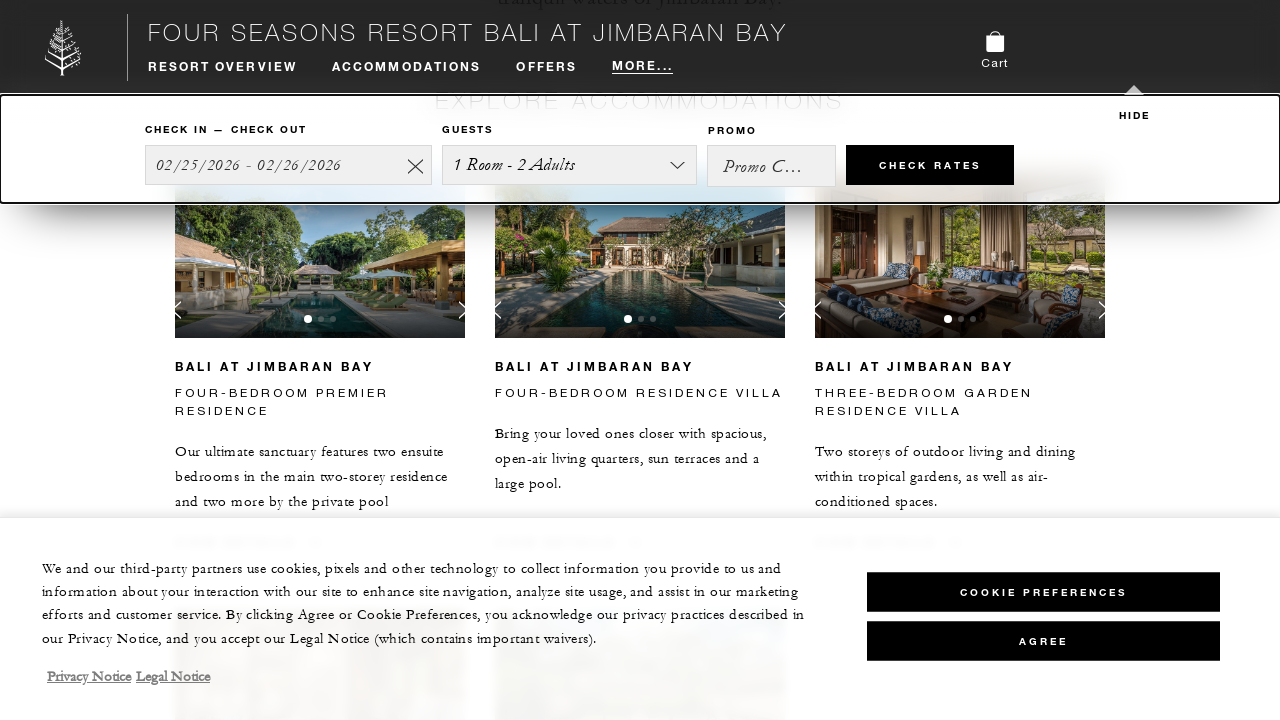

Scrolled down to 1200px
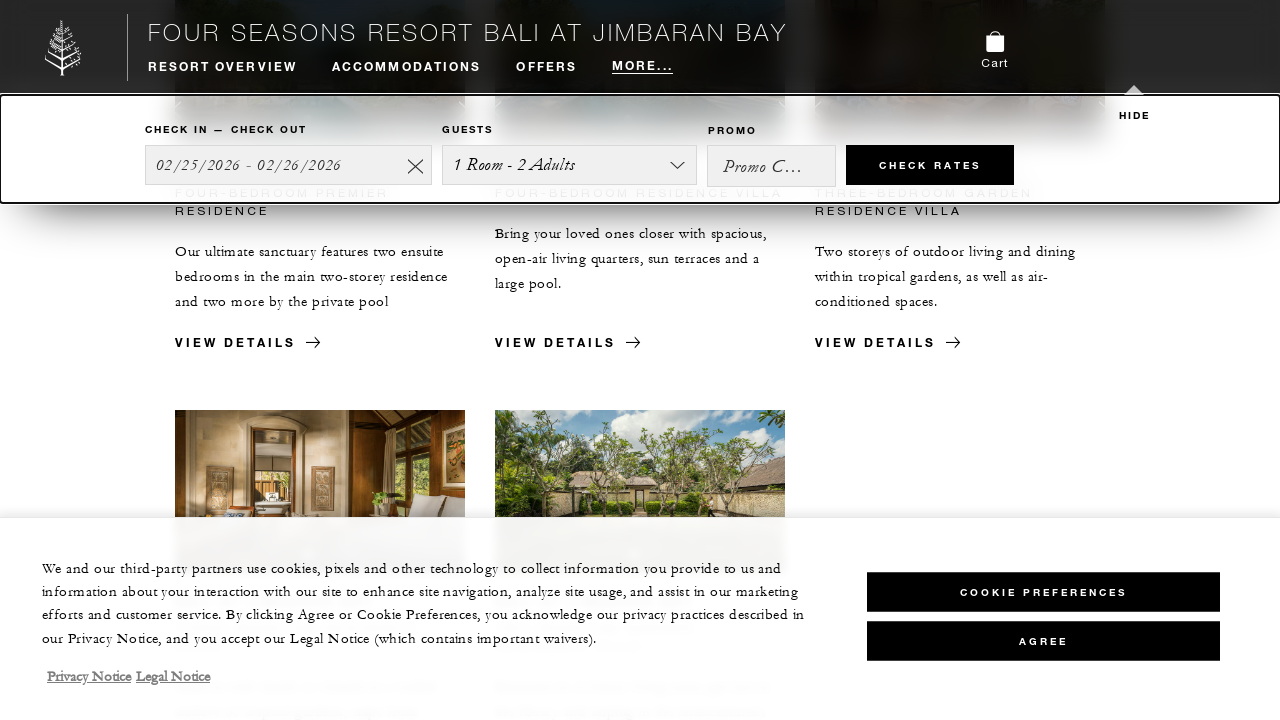

Waited 300ms for content to load
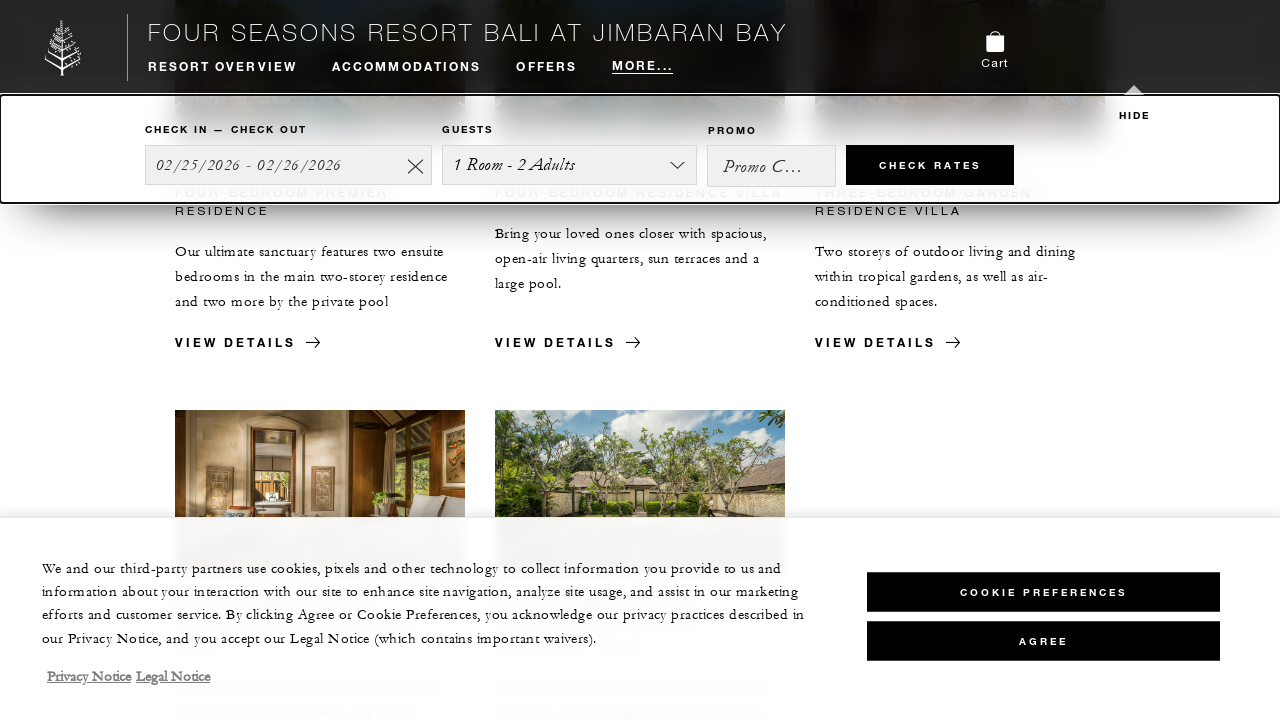

Scrolled down to 1400px
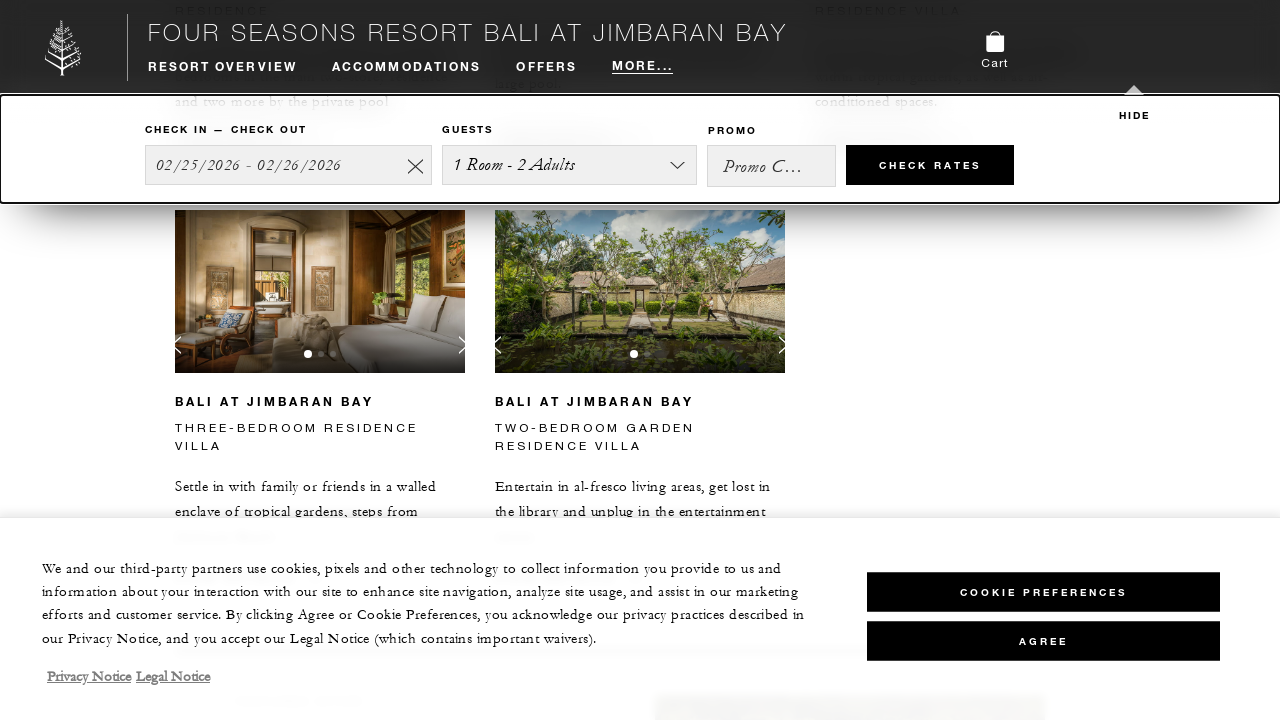

Waited 300ms for content to load
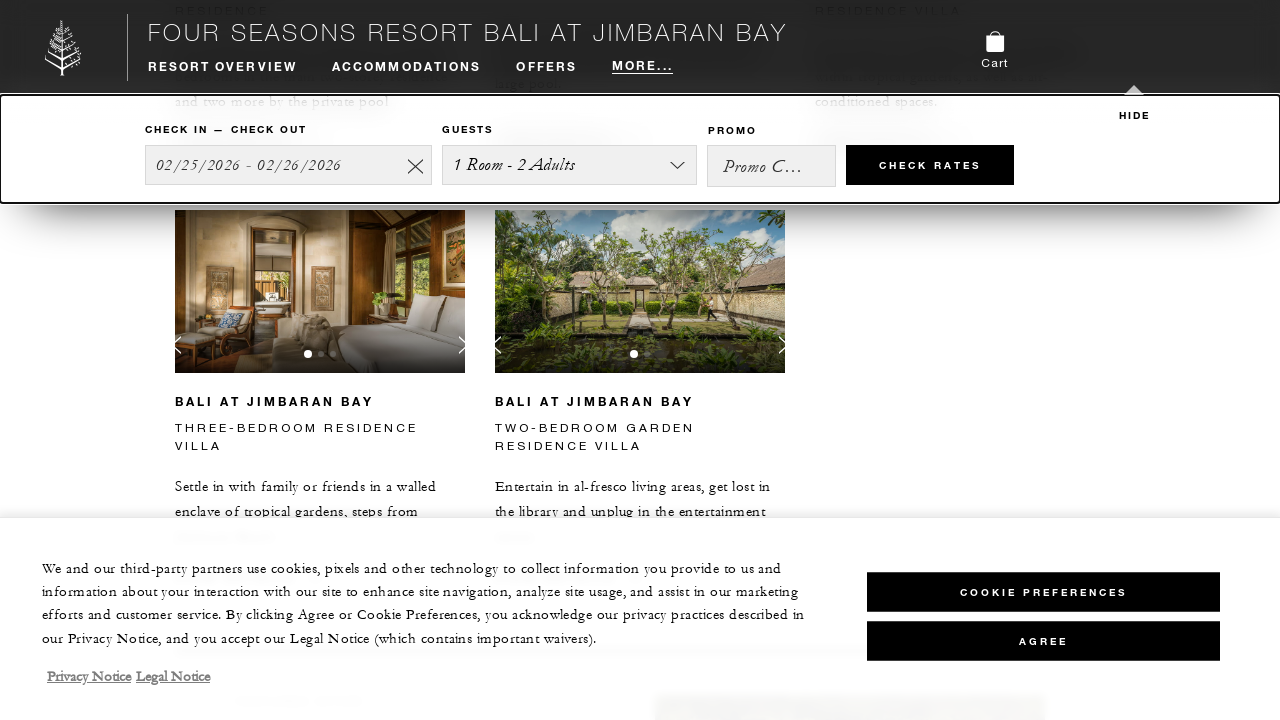

Scrolled down to 1800px to continue viewing property details
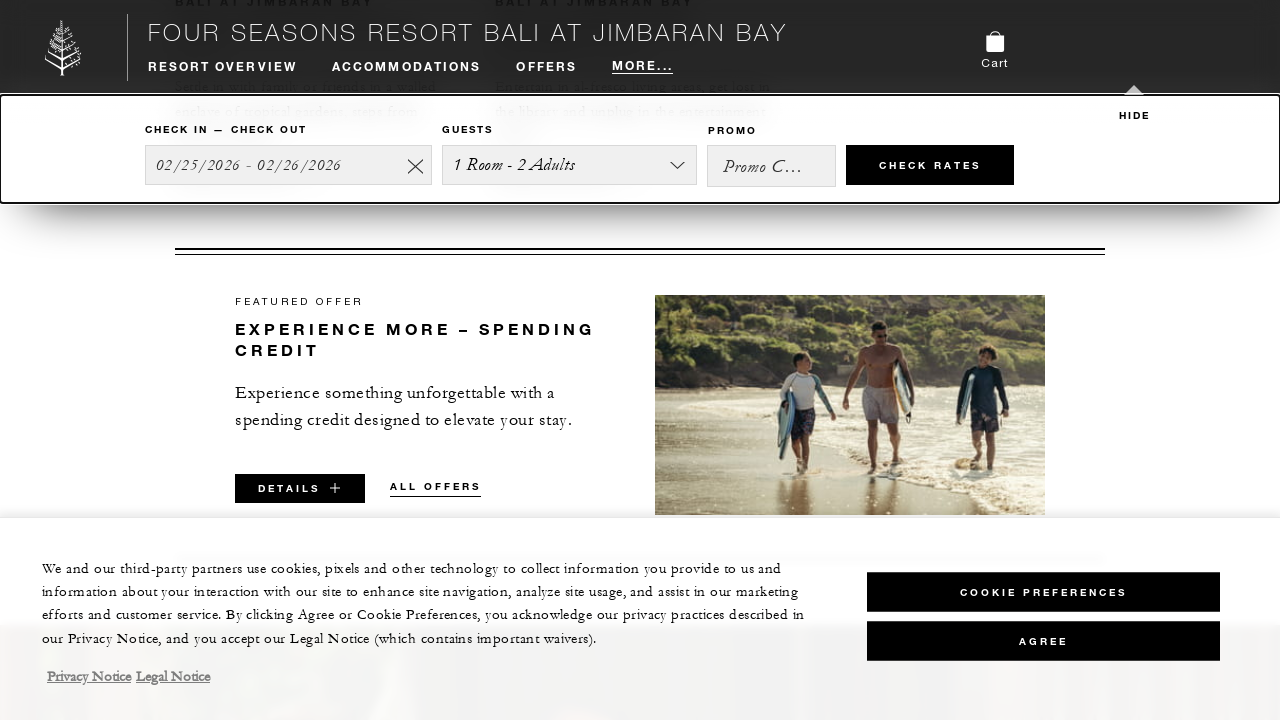

Waited 300ms for content to load
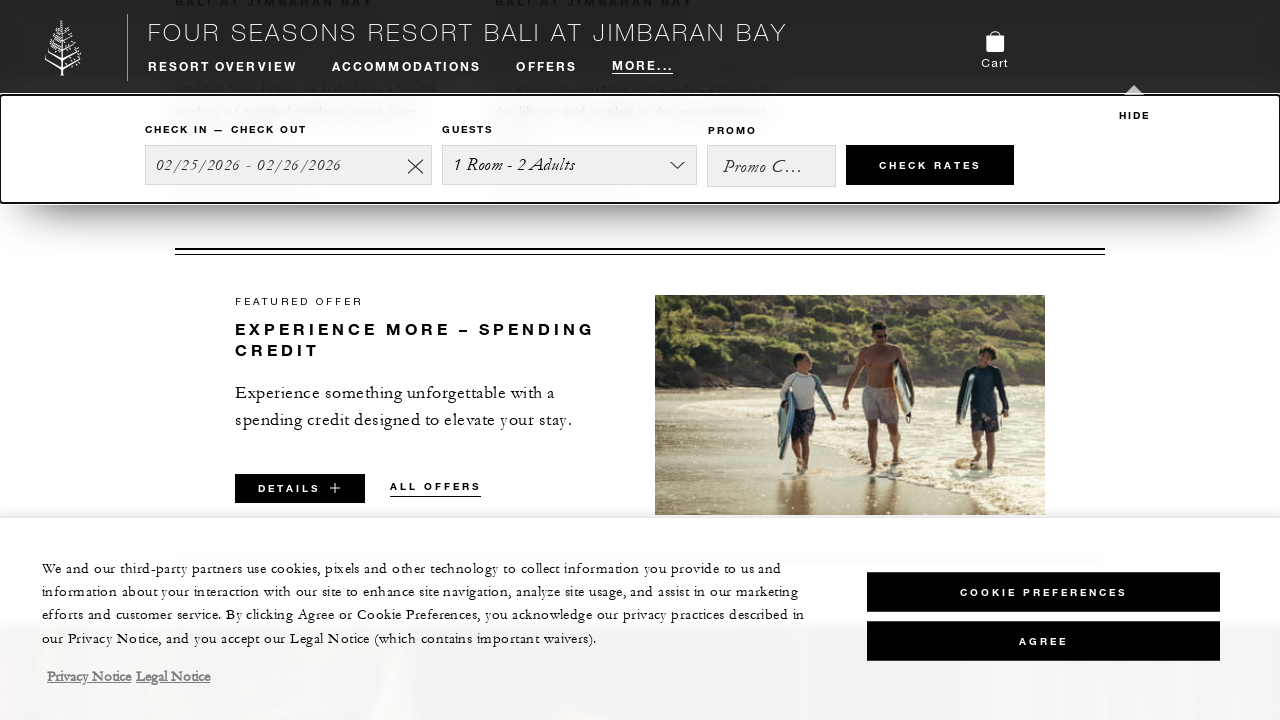

Scrolled down to 2000px
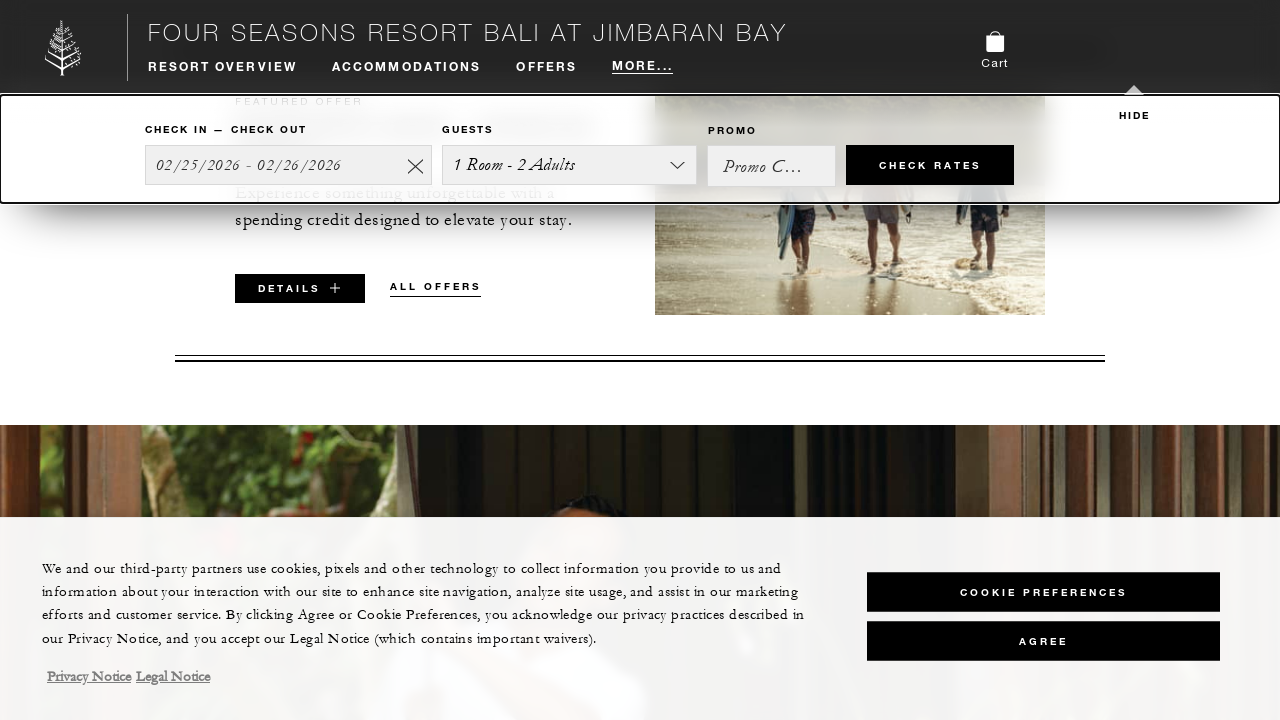

Waited 300ms for content to load
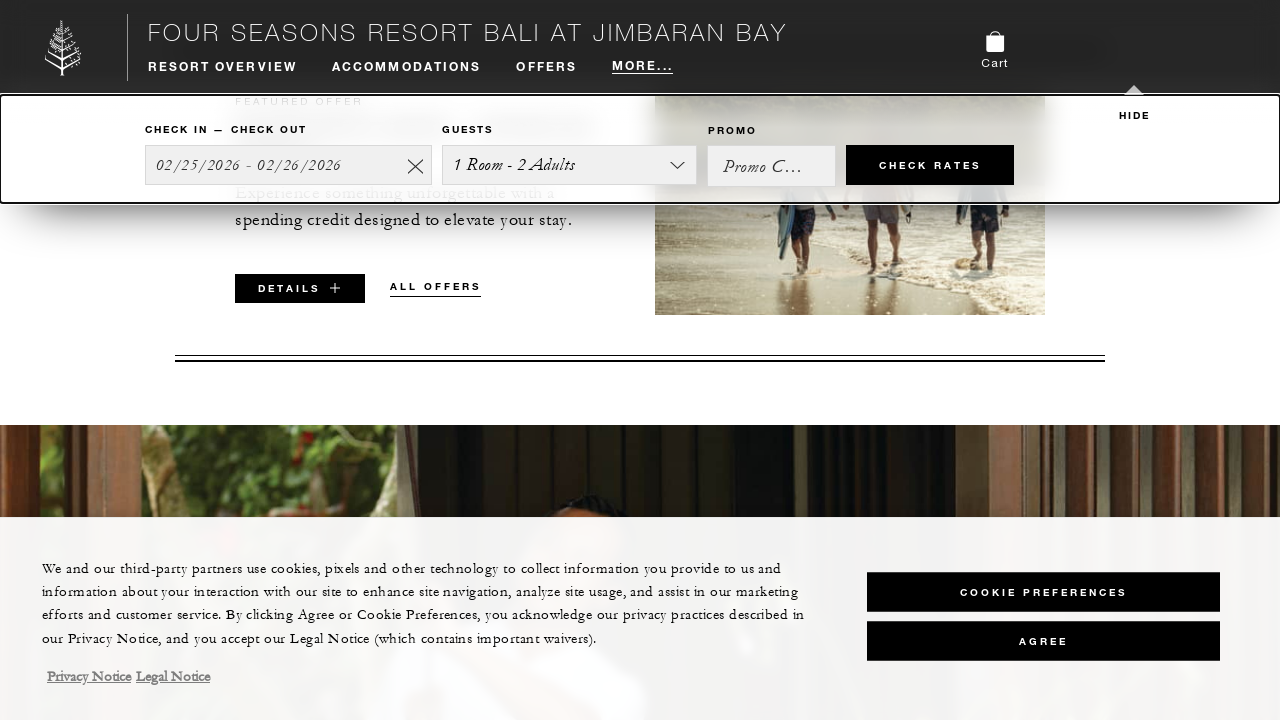

Scrolled down to 2200px to reach bottom of property details section
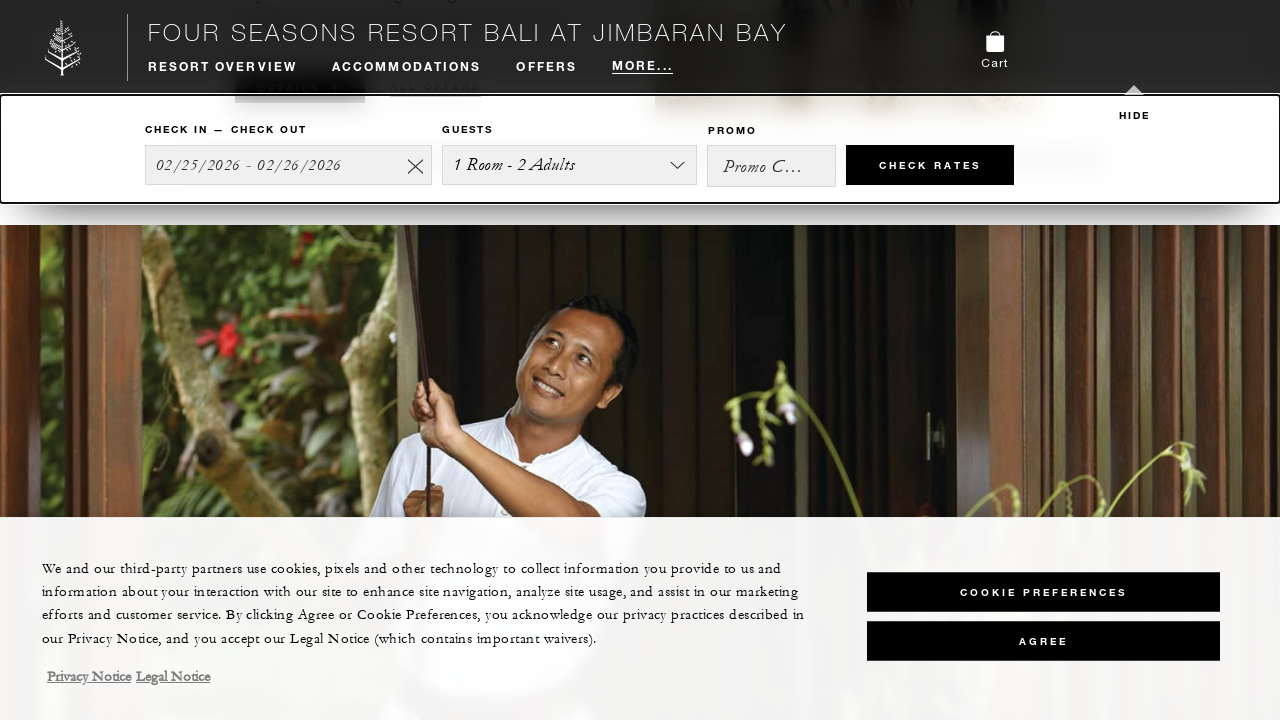

Waited 400ms for final content to load
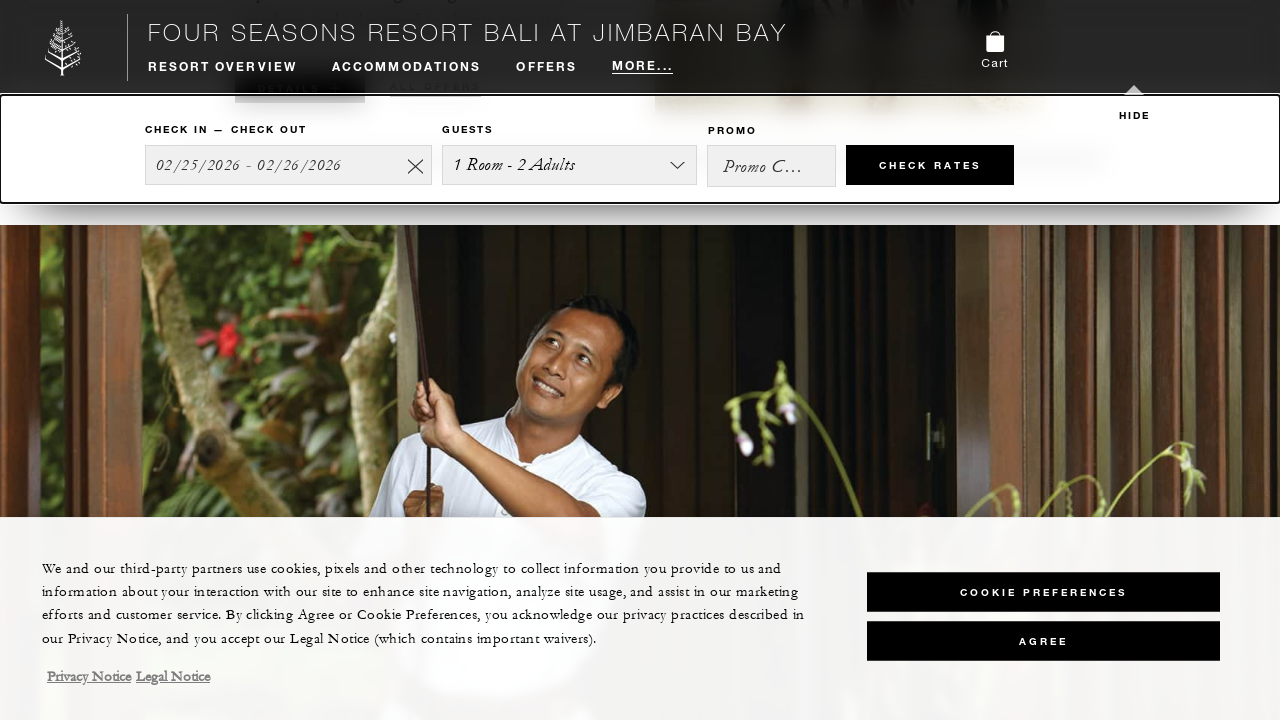

Scrolled back to top of Four Seasons Jimbaran Bay private retreats page
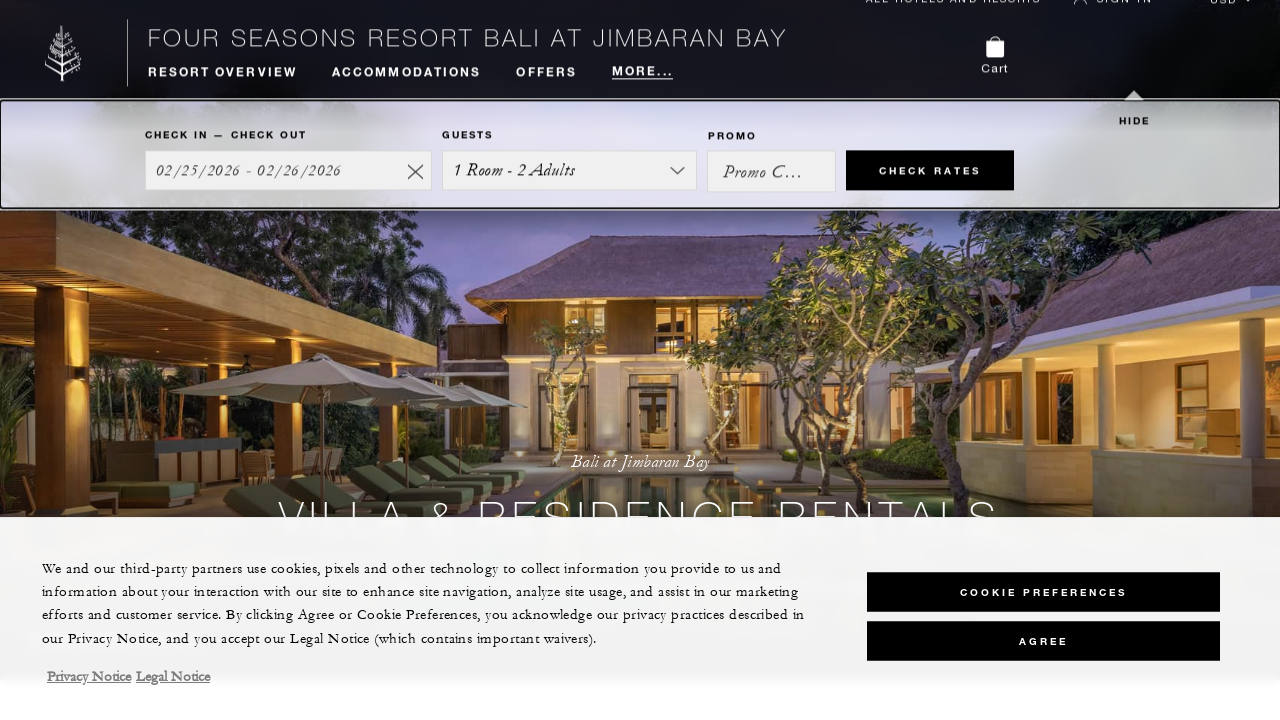

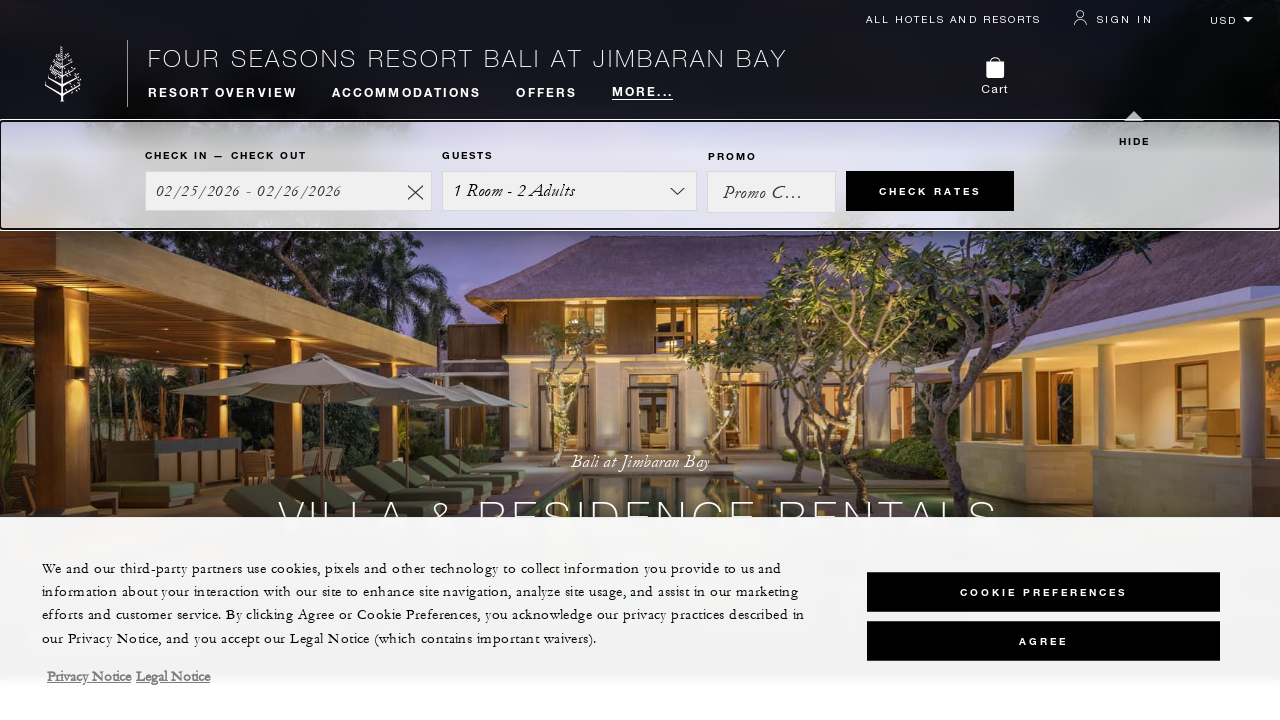